Tests page scrolling functionality by scrolling down, up, to bottom, and back to top of the page using JavaScript execution.

Starting URL: https://the-internet.herokuapp.com/

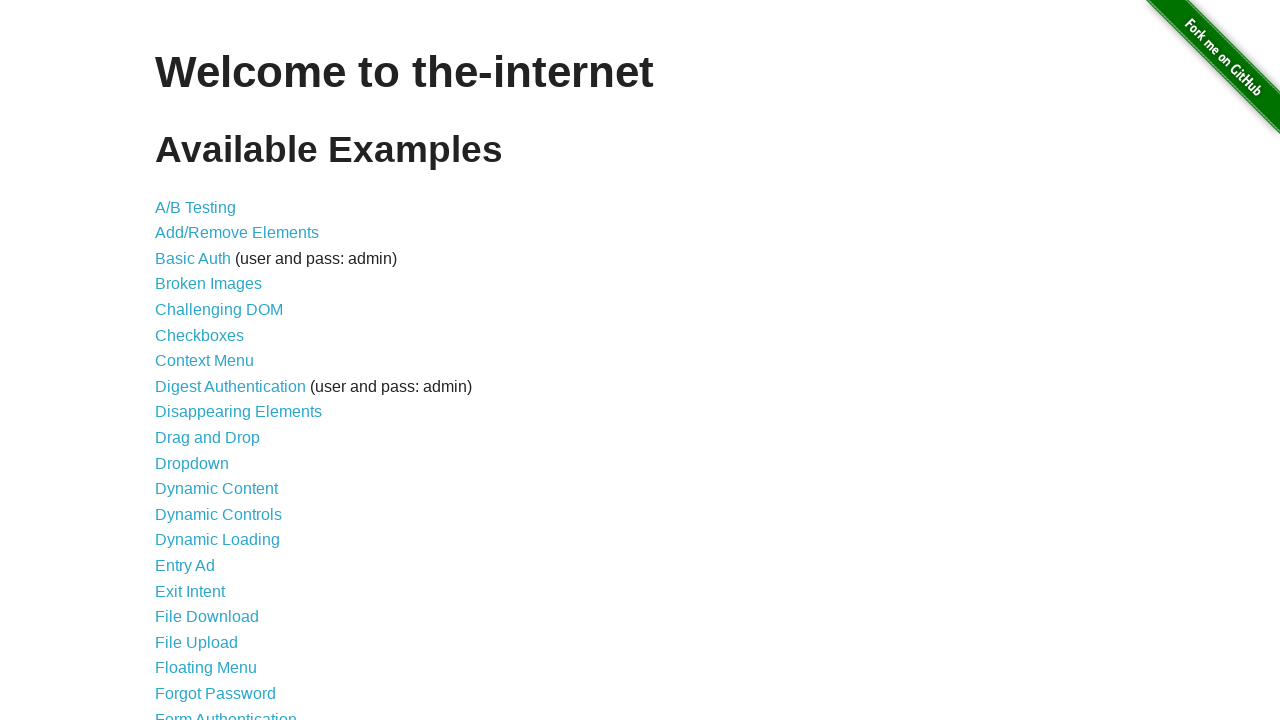

Scrolled down by 600 pixels
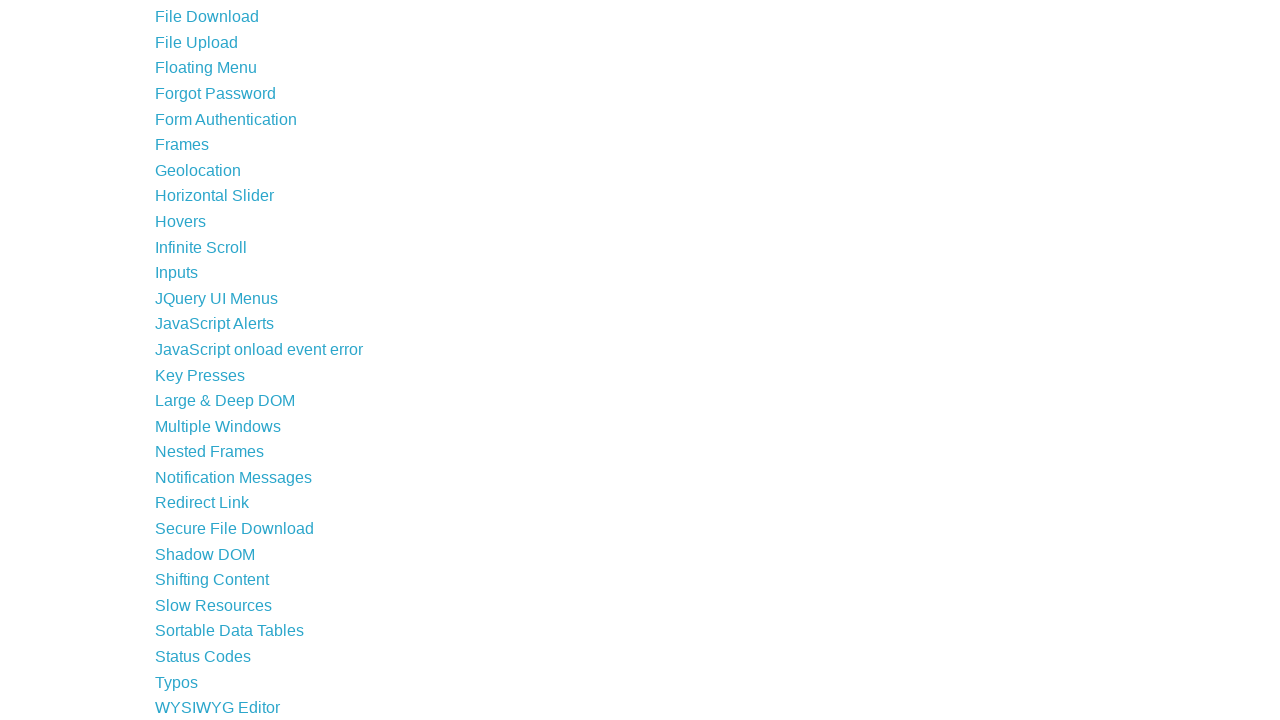

Waited 1 second for scroll to complete
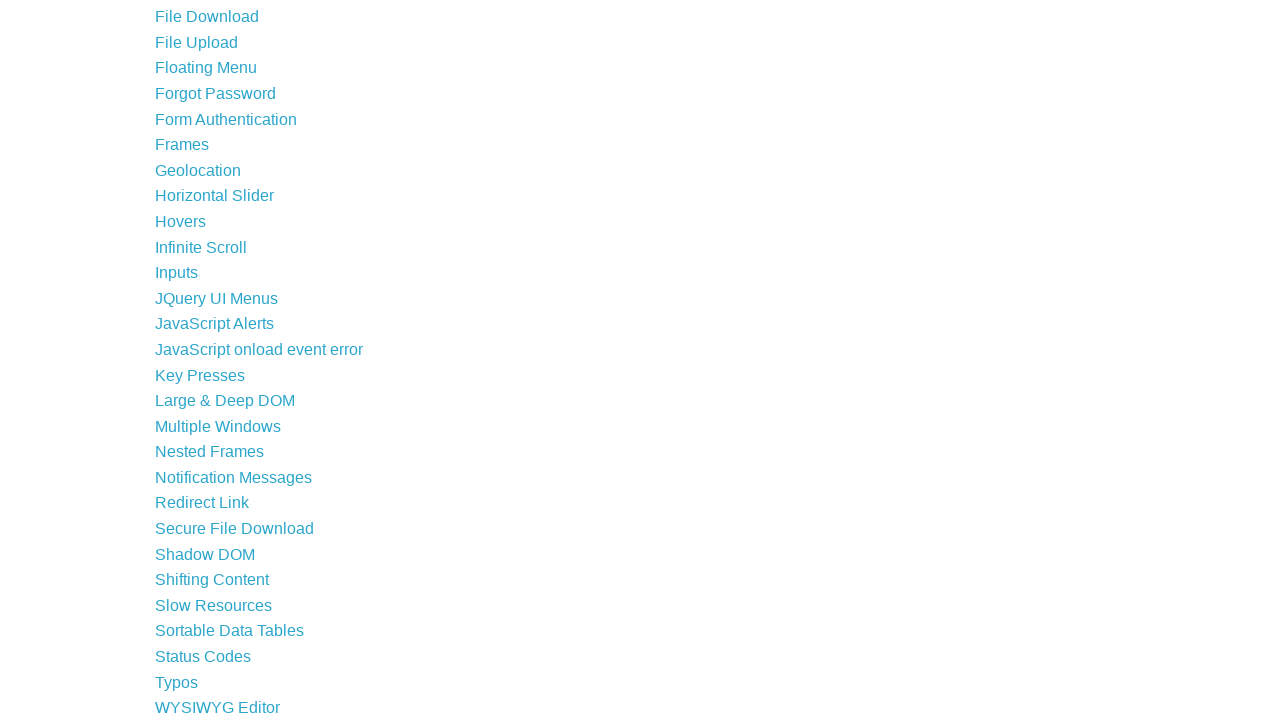

Scrolled up by 200 pixels
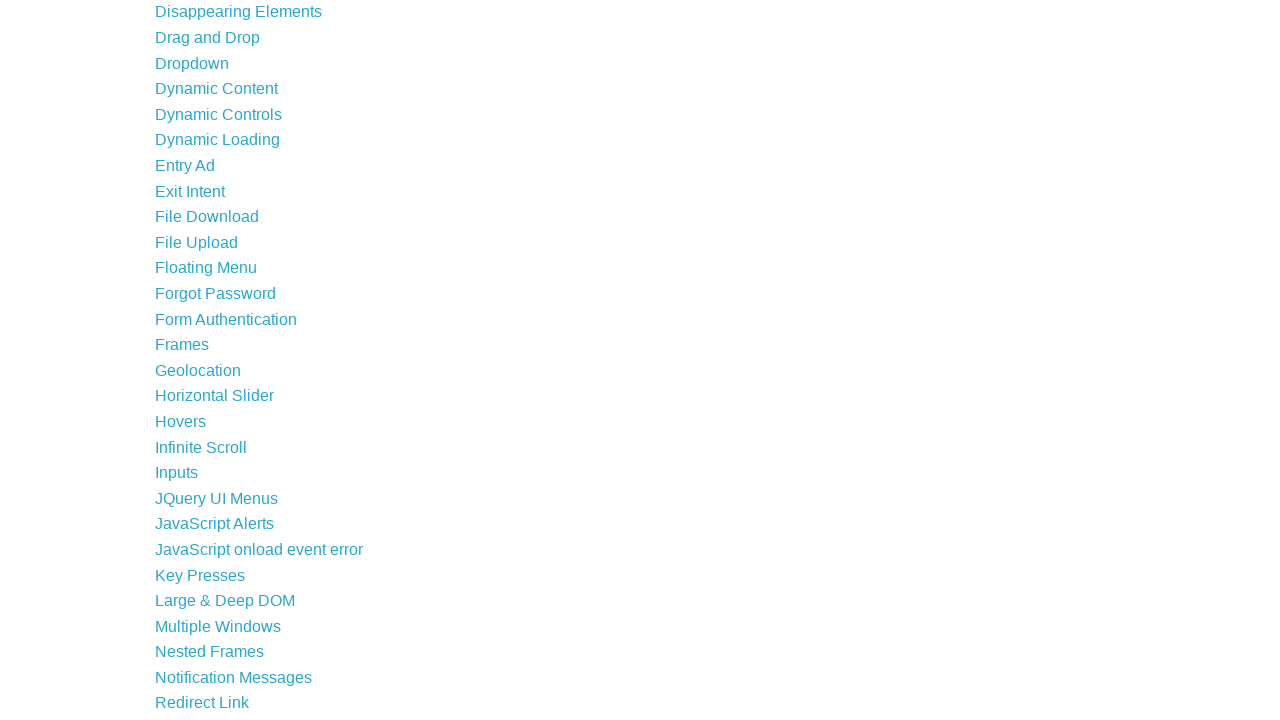

Waited 1 second for scroll to complete
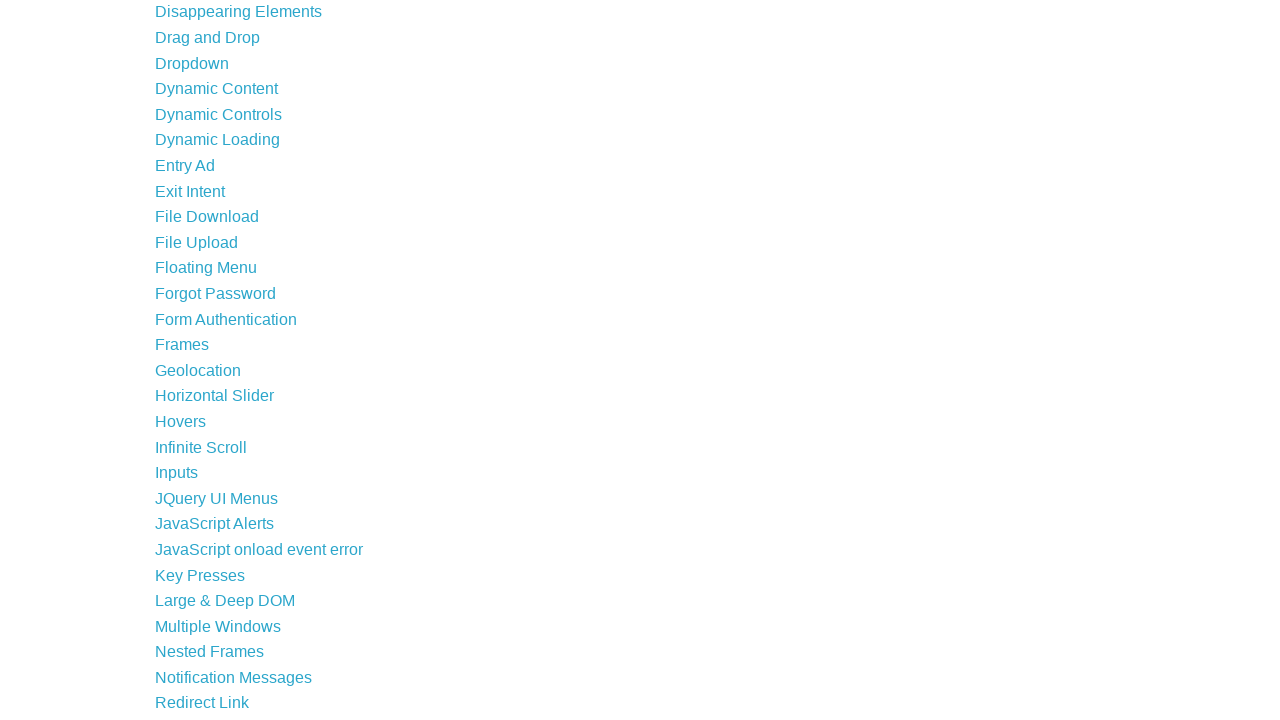

Scrolled to bottom of page
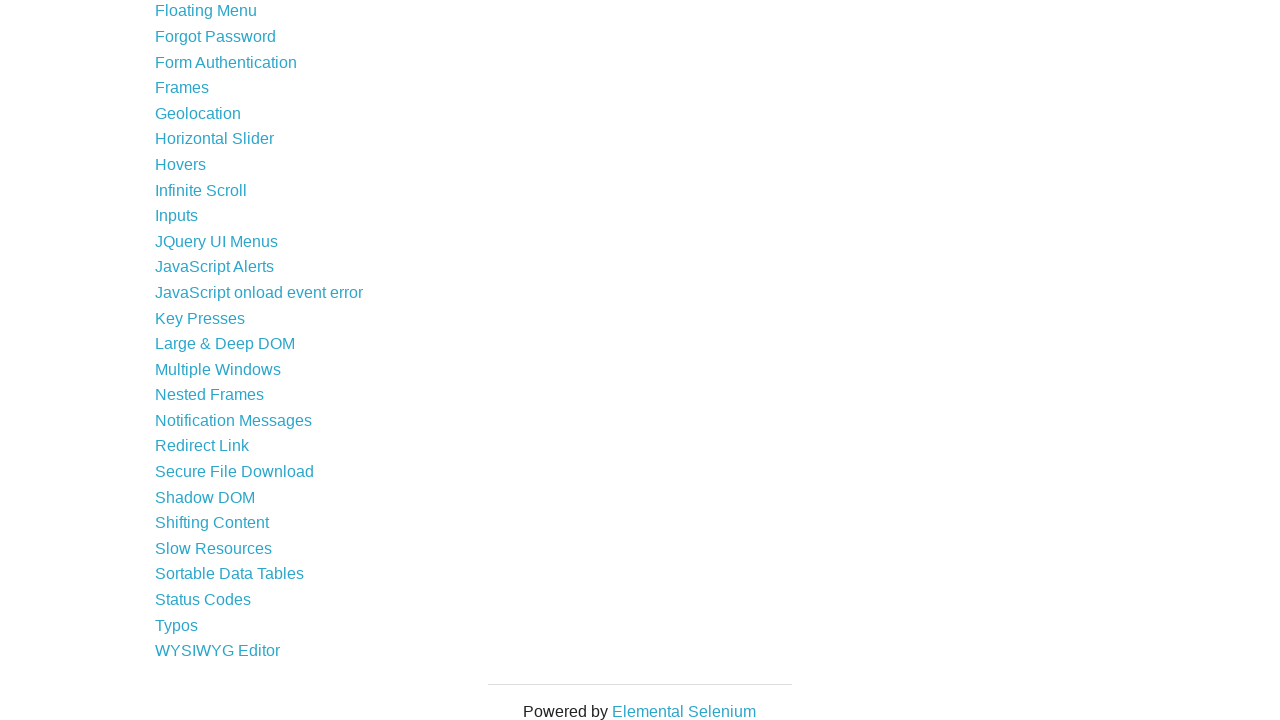

Waited 1 second for scroll to complete
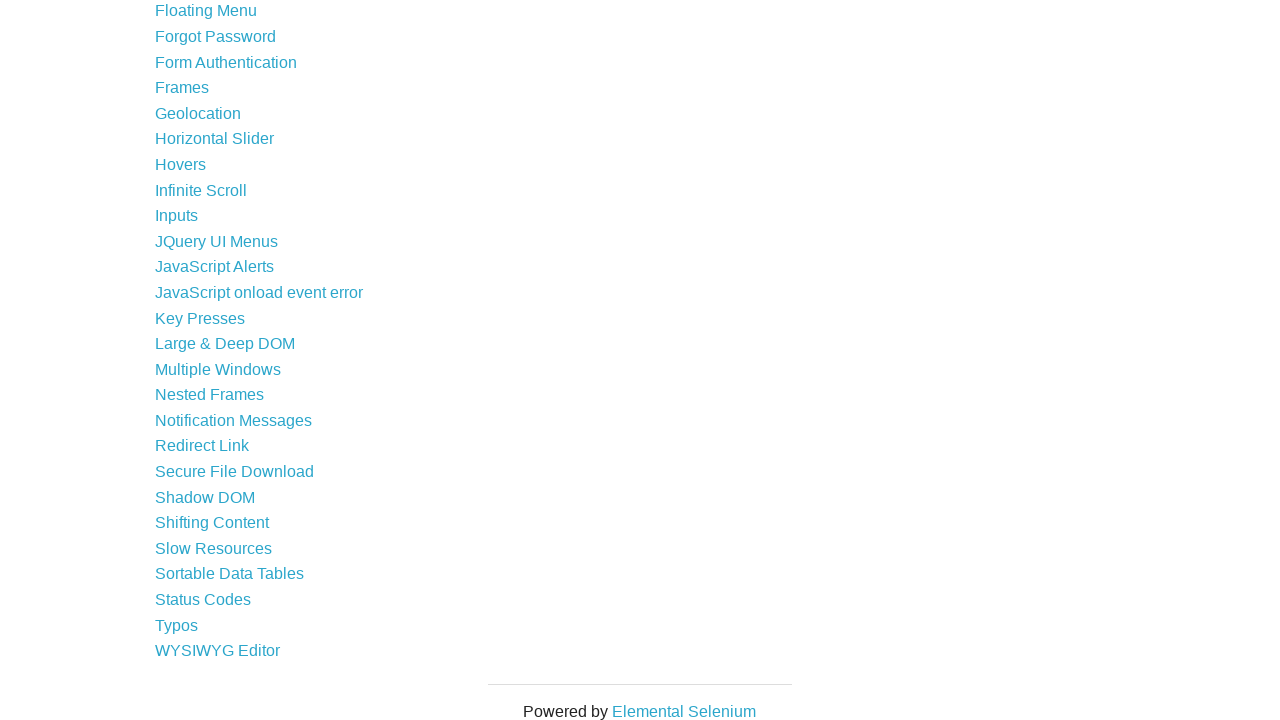

Scrolled back to top of page
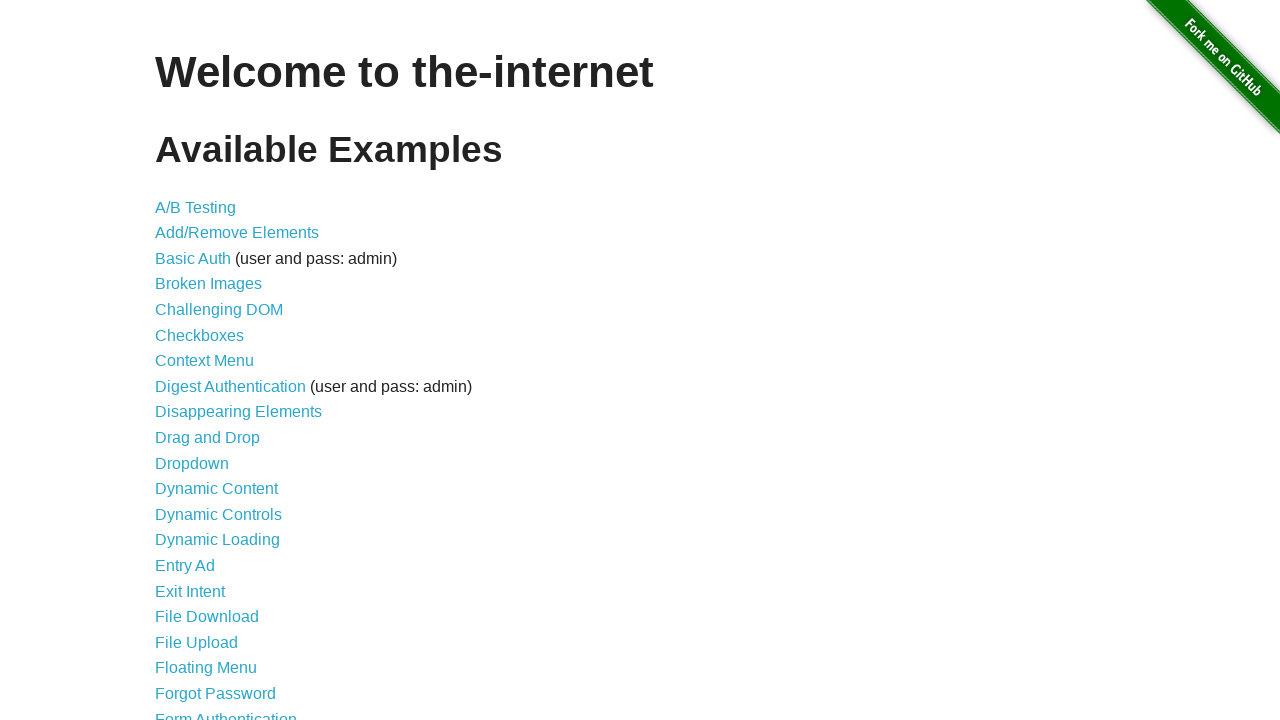

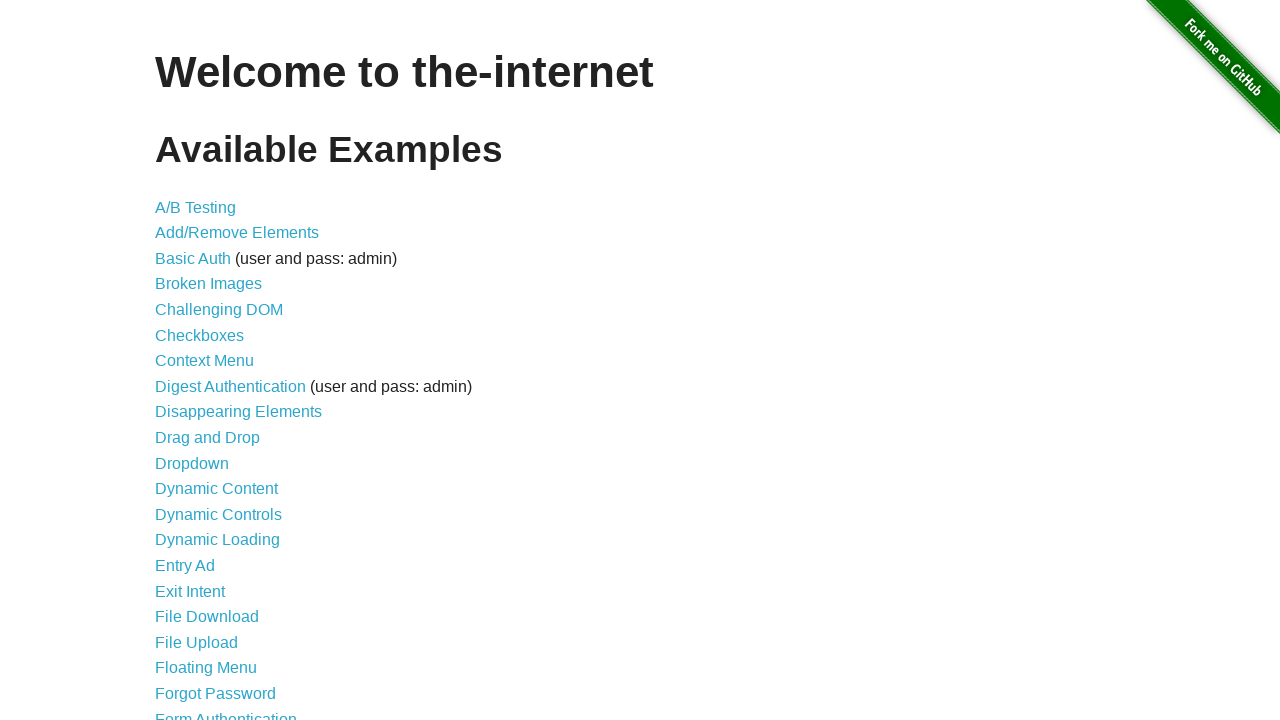